Verifies that the University of Cologne website loads correctly by checking the page title contains the expected text.

Starting URL: https://www.uni-koeln.de/

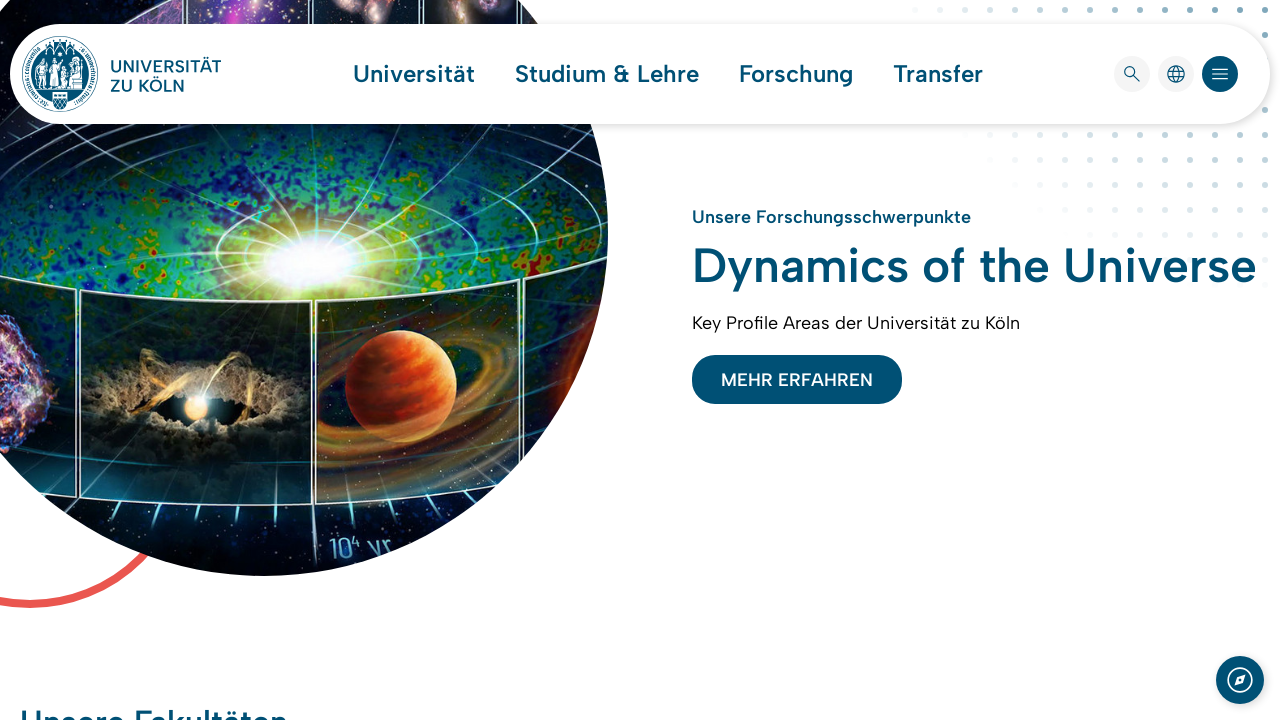

Navigated to University of Cologne website
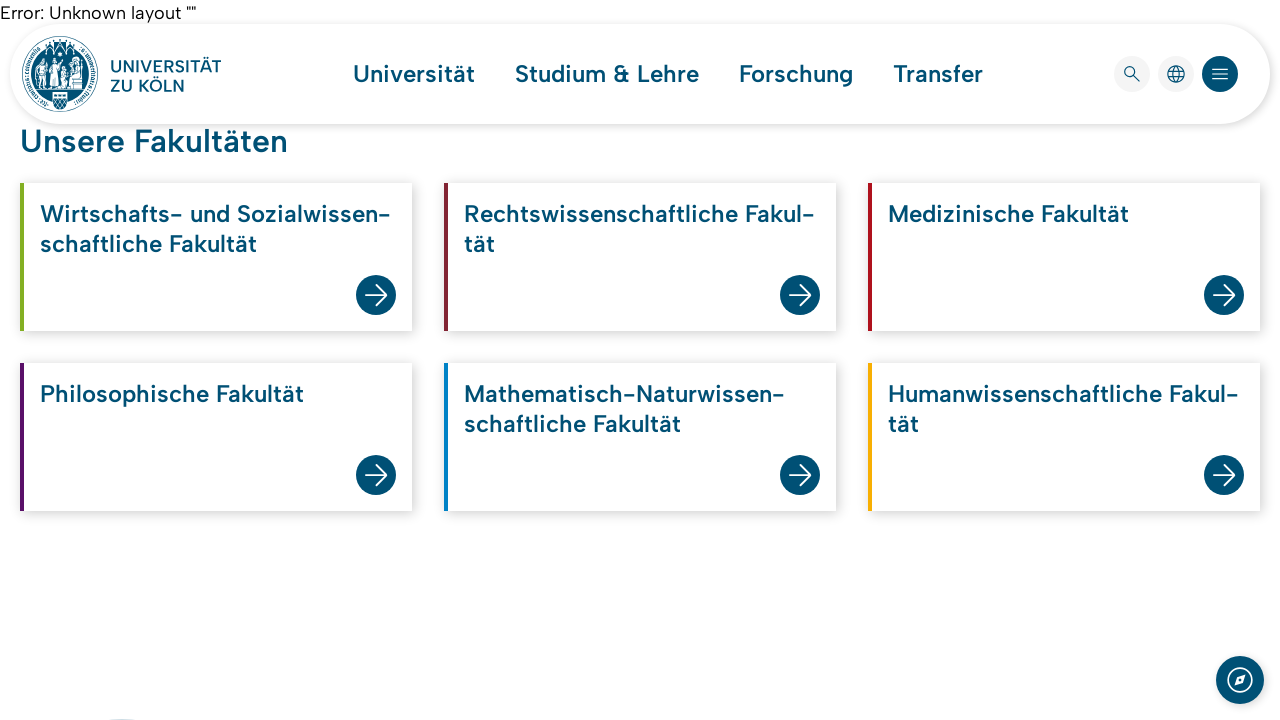

Verified page title contains 'Universität zu Köln'
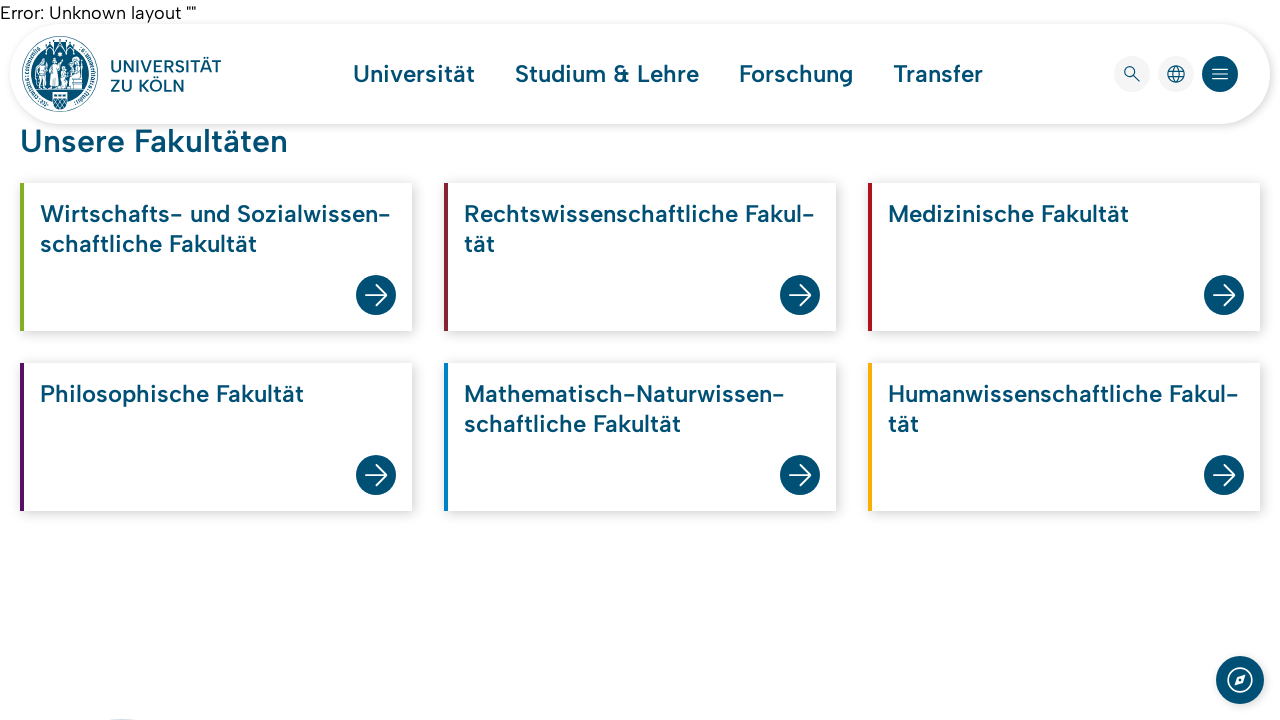

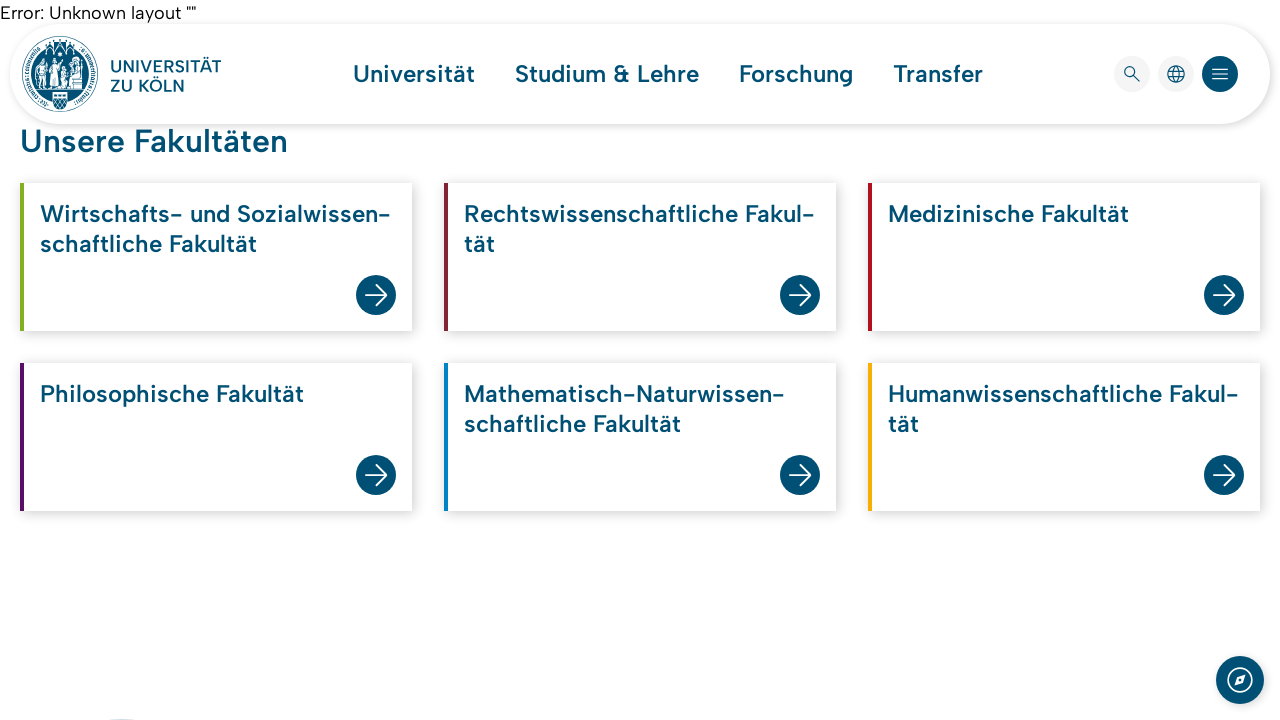